Tests the monthly savings calculation by entering an amount and incrementing months, verifying calculated values

Starting URL: http://qa-assignment.useorigin.com.s3-website-us-east-1.amazonaws.com/

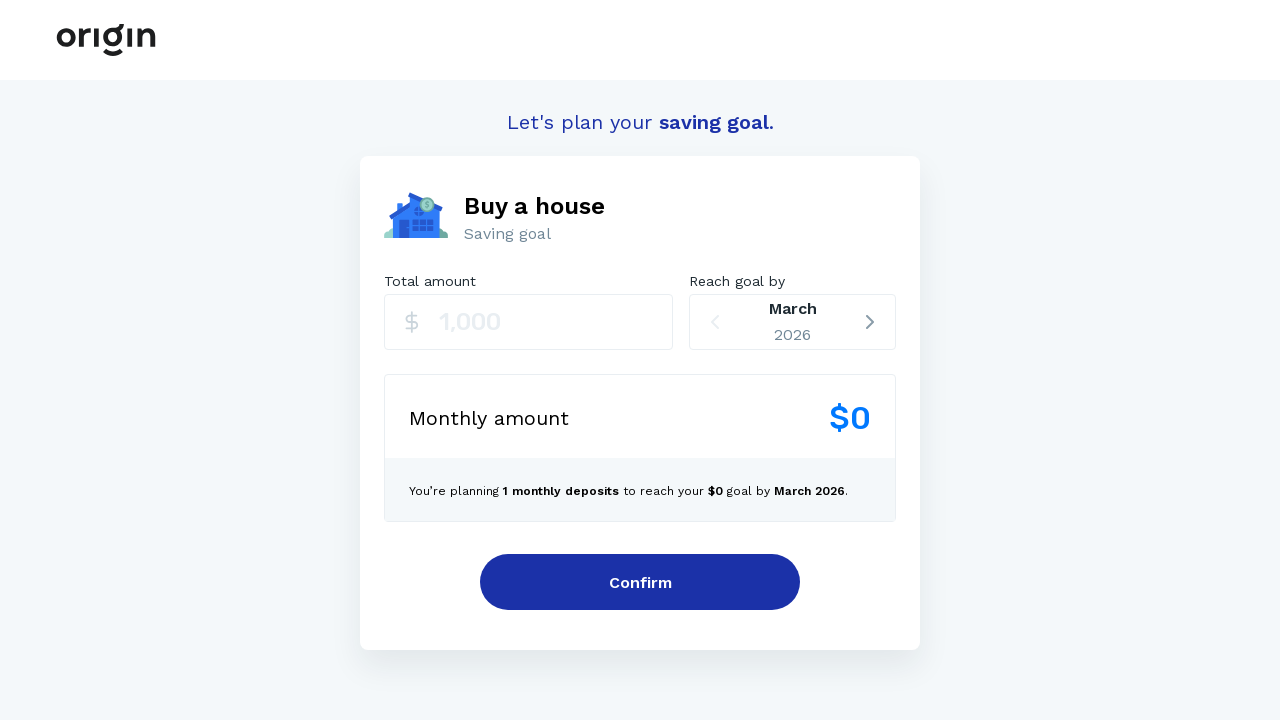

Entered monetary amount of 250000 in input field on input
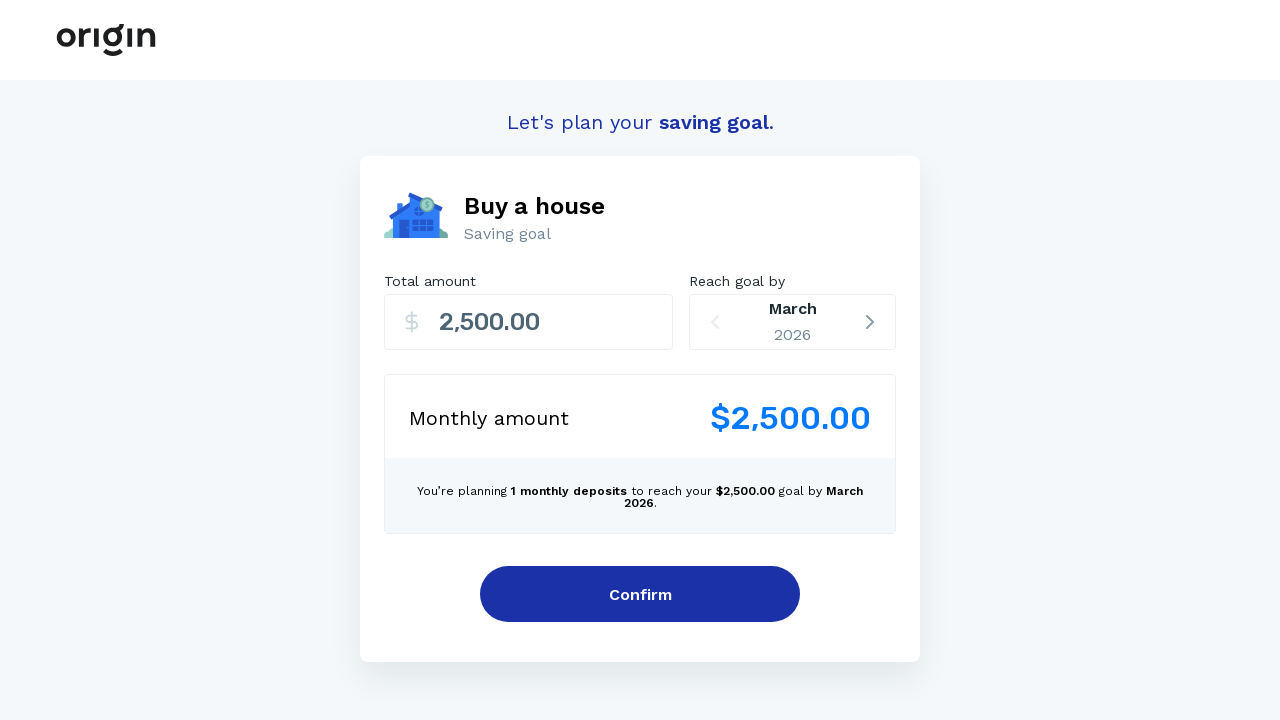

Clicked on reach goal date selector at (793, 322) on //*[@id="root"]/div[2]/div/div[2]/div[2]/div/div
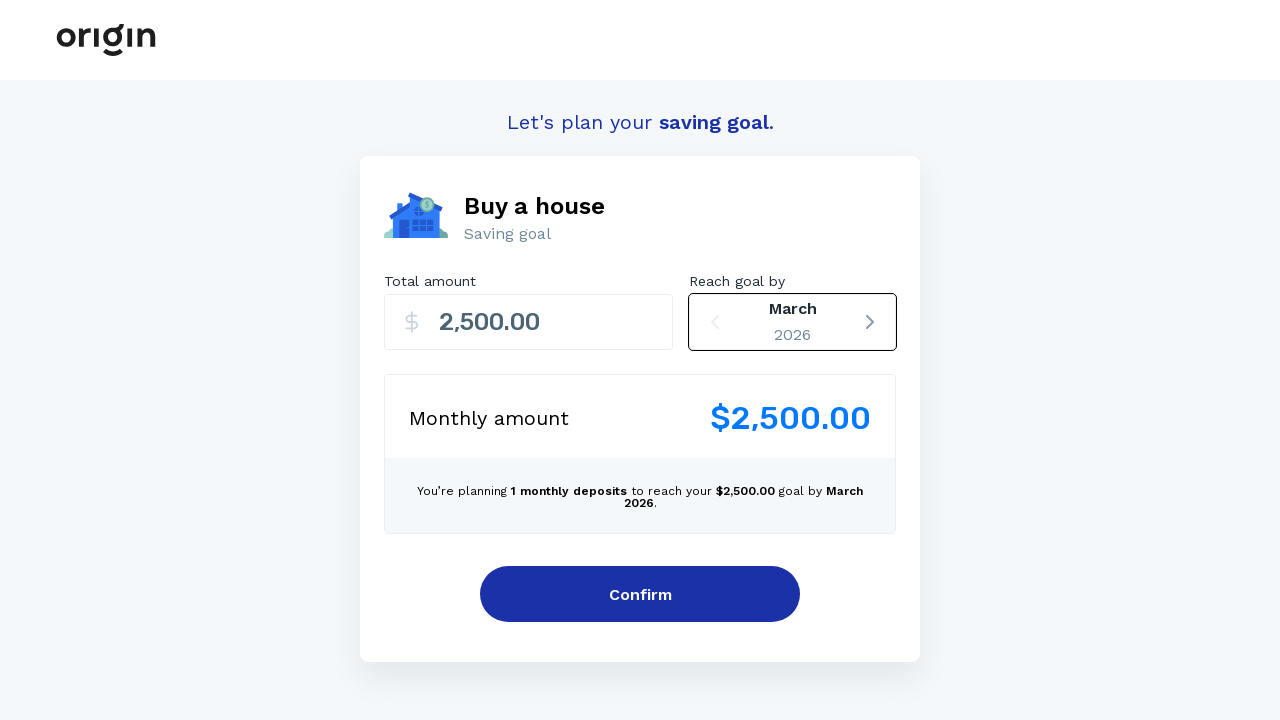

Pressed ArrowRight to increment months (first increment) on //*[@id="root"]/div[2]/div/div[2]/div[2]/div/div
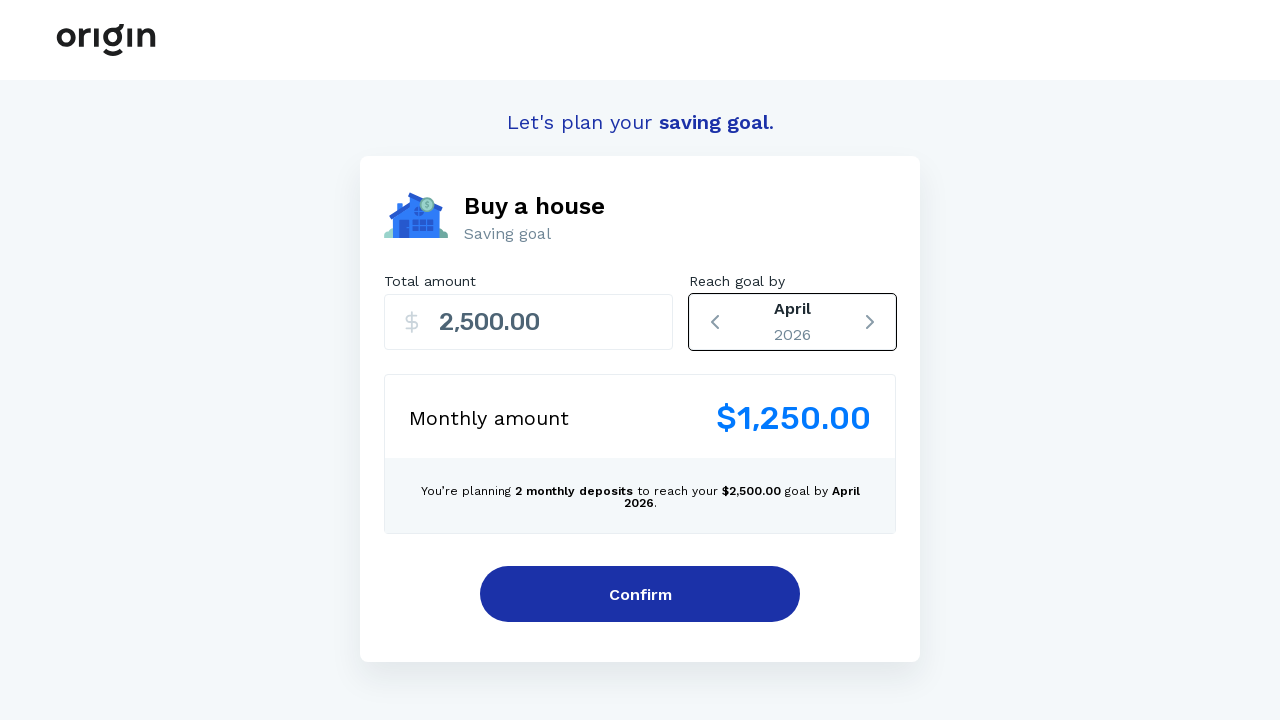

Retrieved monthly savings value: $1,250.00
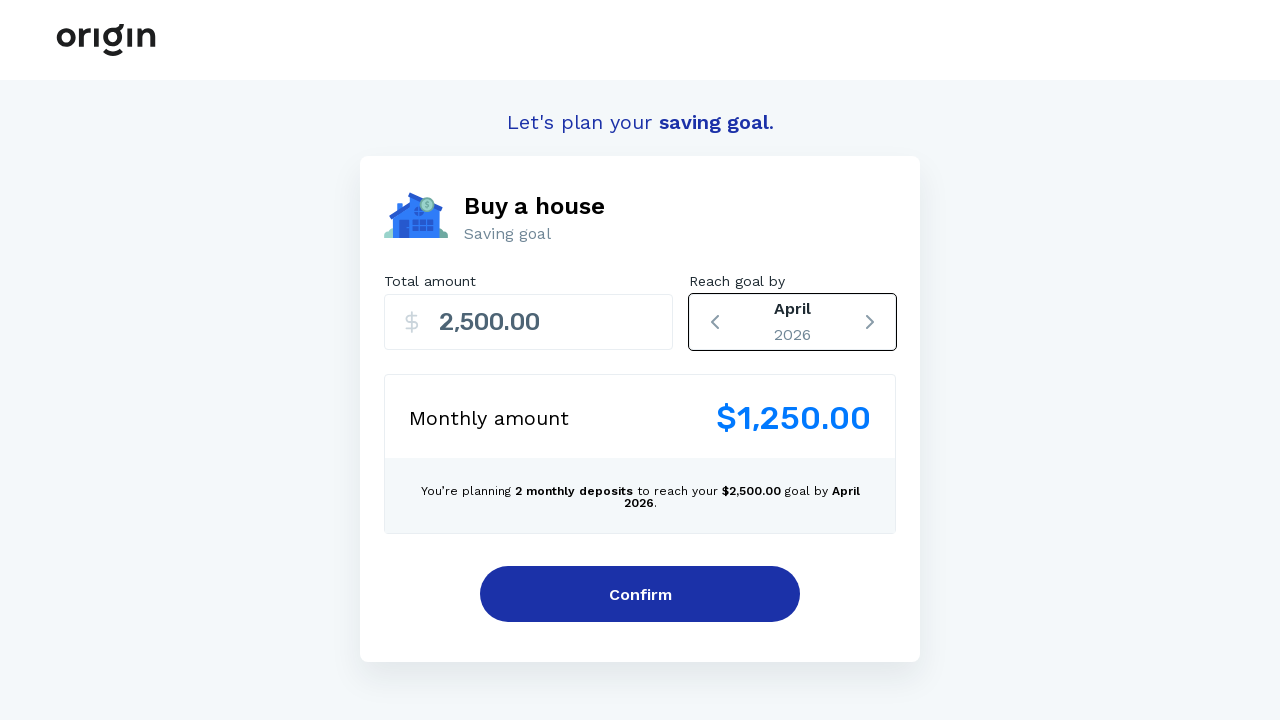

Verified first monthly savings calculation: $1,250.00
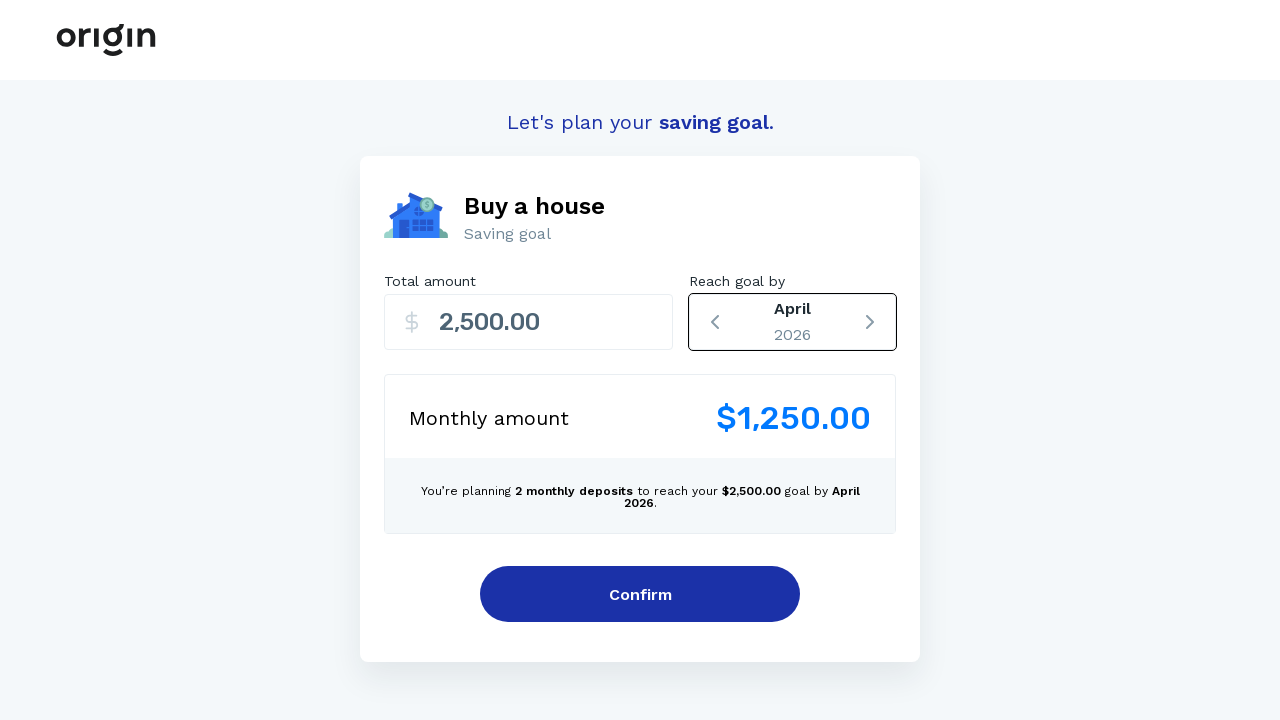

Pressed ArrowRight to increment months (second increment) on //*[@id="root"]/div[2]/div/div[2]/div[2]/div/div
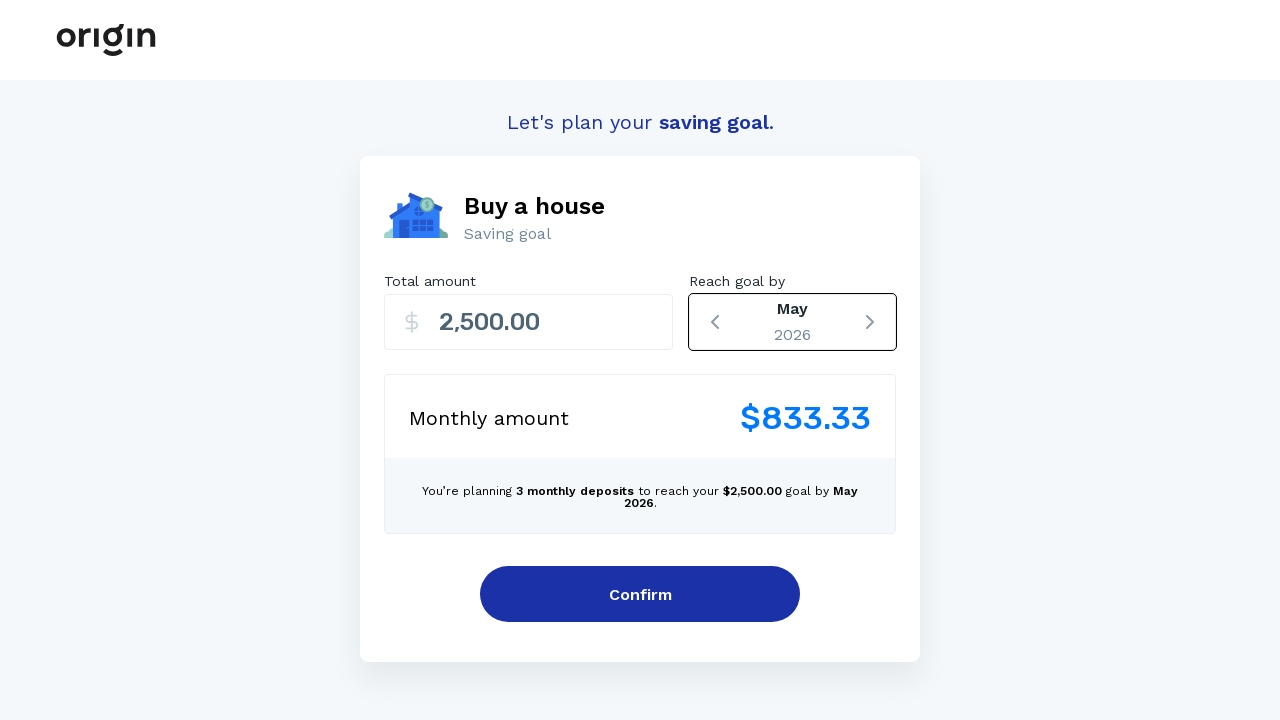

Retrieved monthly savings value: $833.33
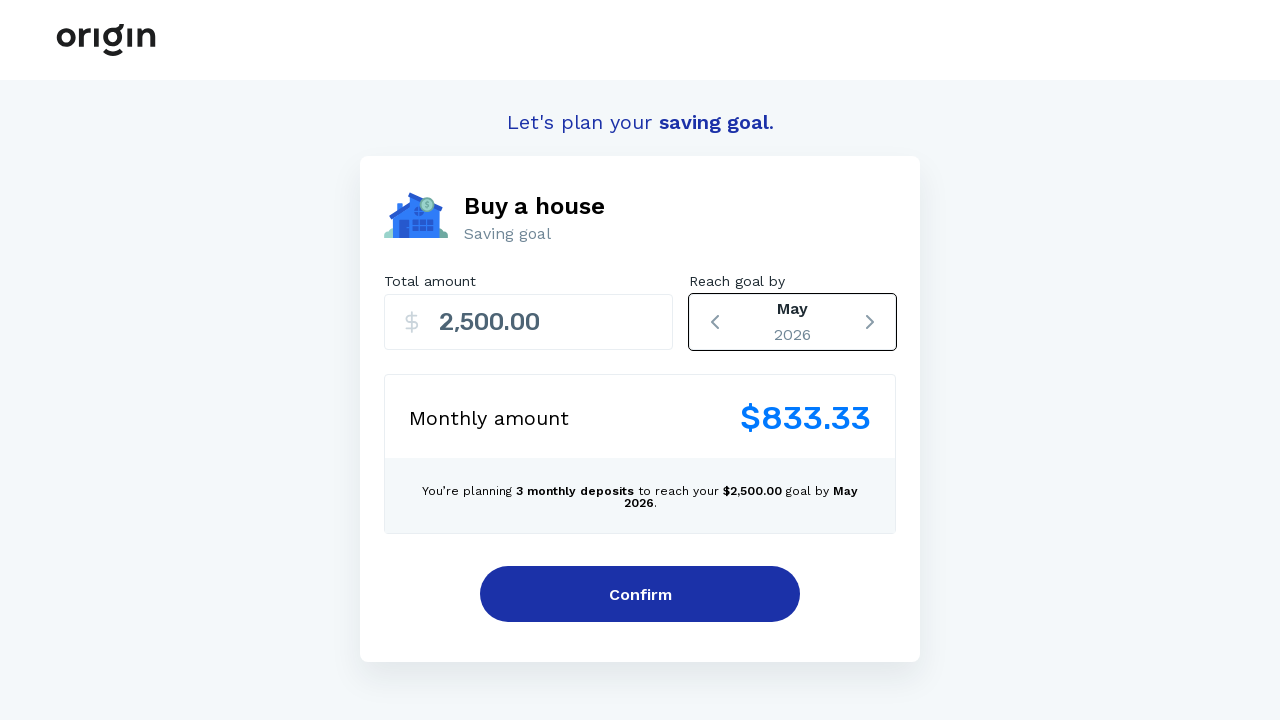

Verified second monthly savings calculation: $833.33
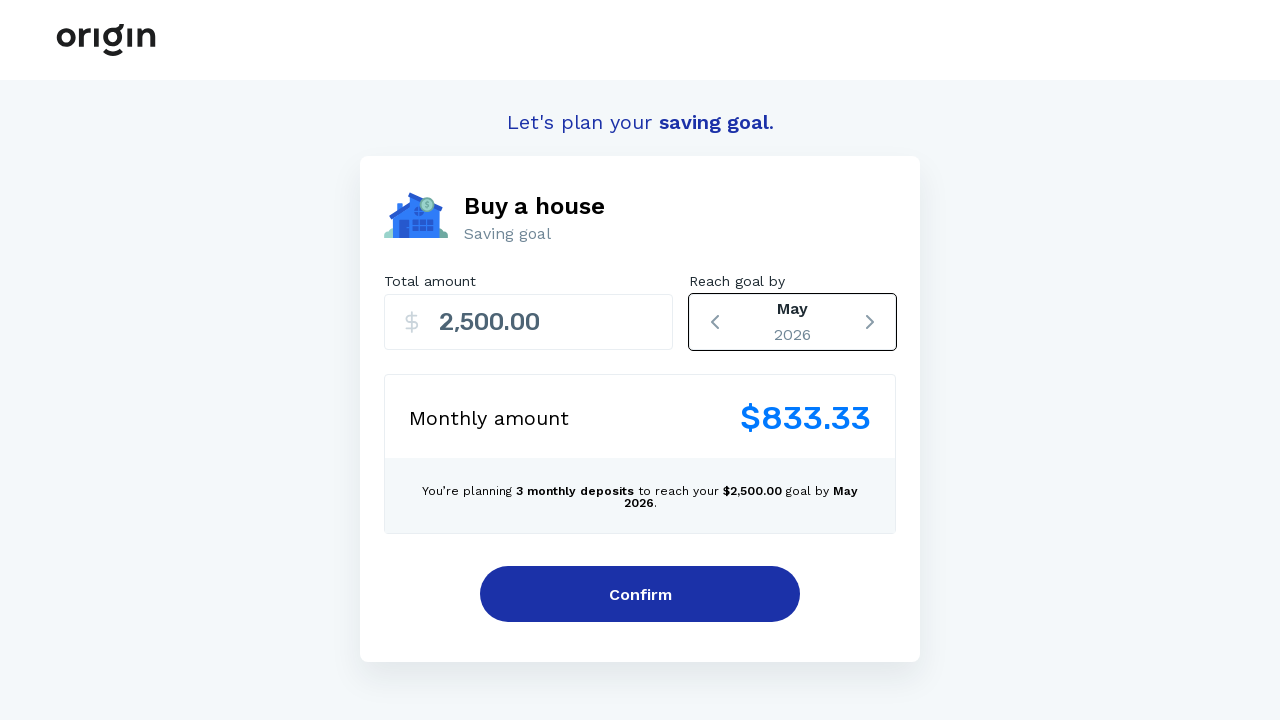

Pressed ArrowRight to increment months (third increment) on //*[@id="root"]/div[2]/div/div[2]/div[2]/div/div
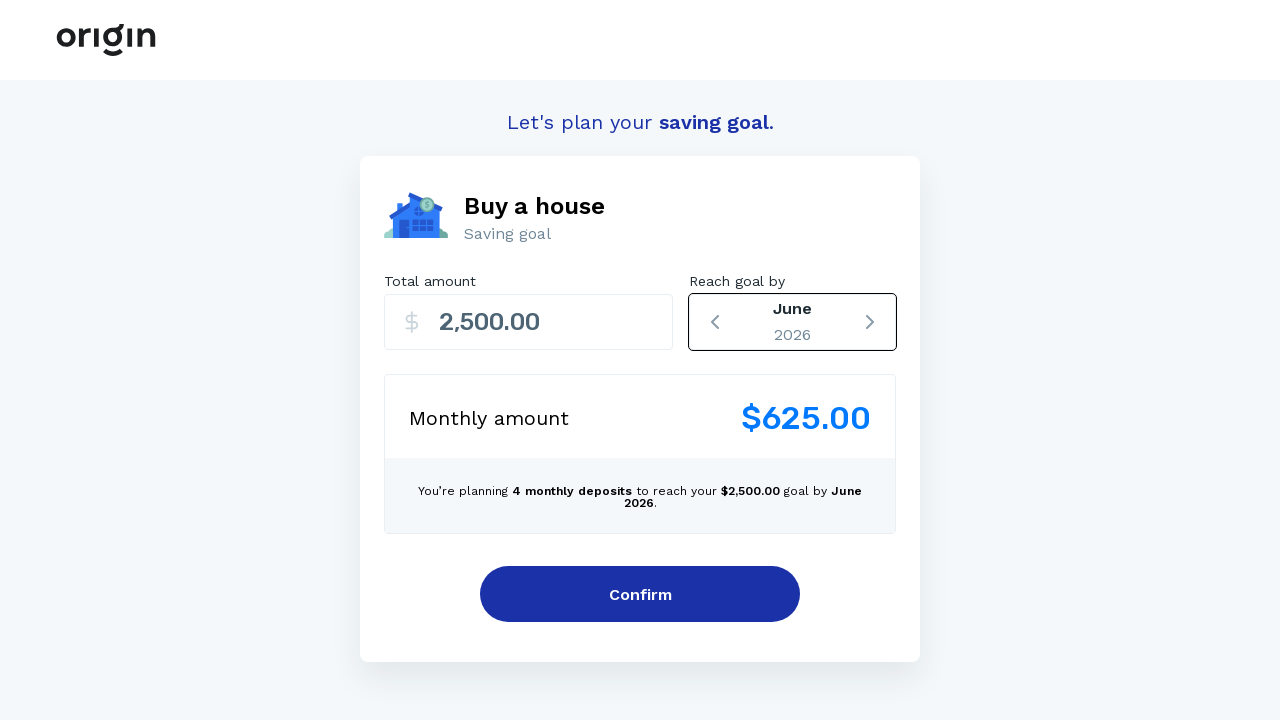

Retrieved monthly savings value: $625.00
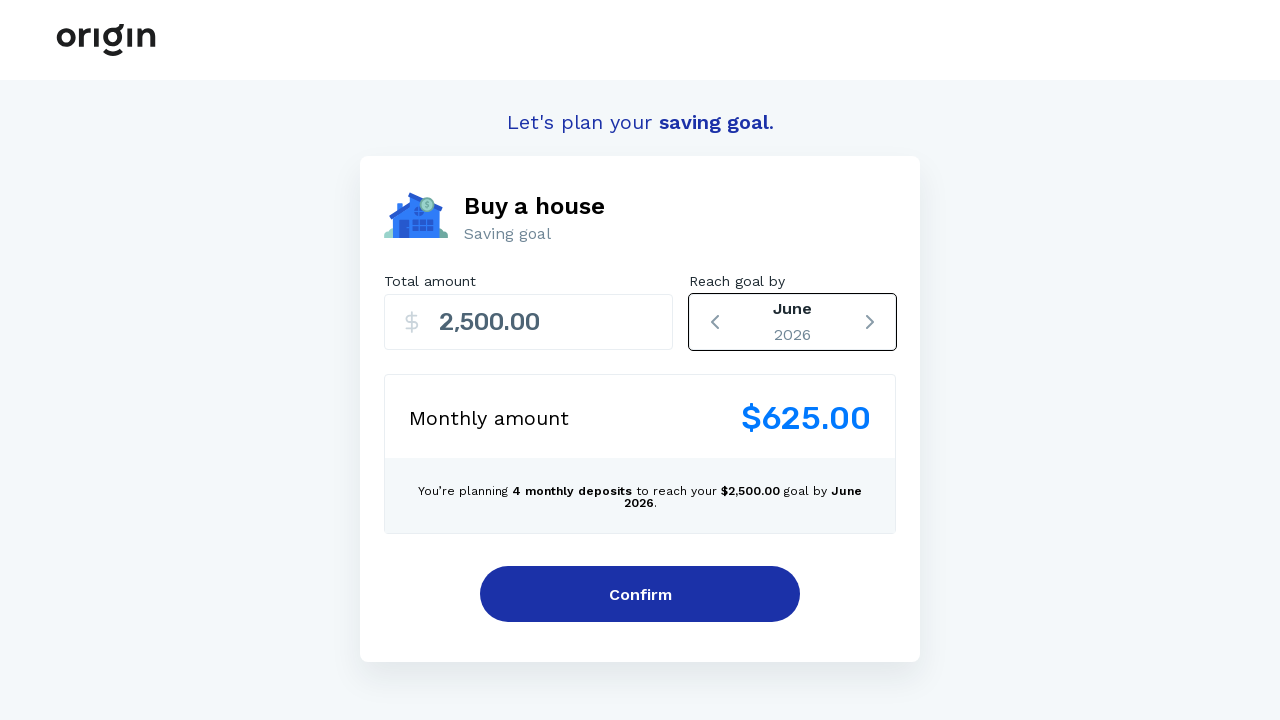

Verified third monthly savings calculation: $625.00
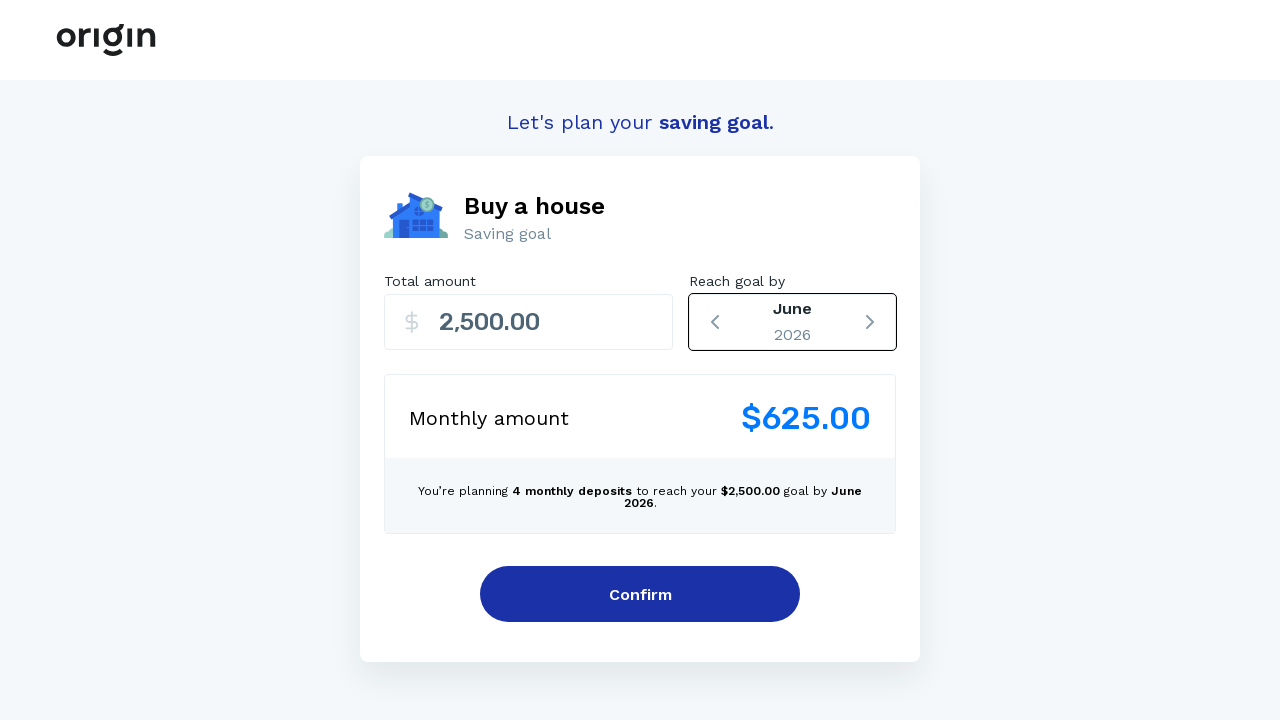

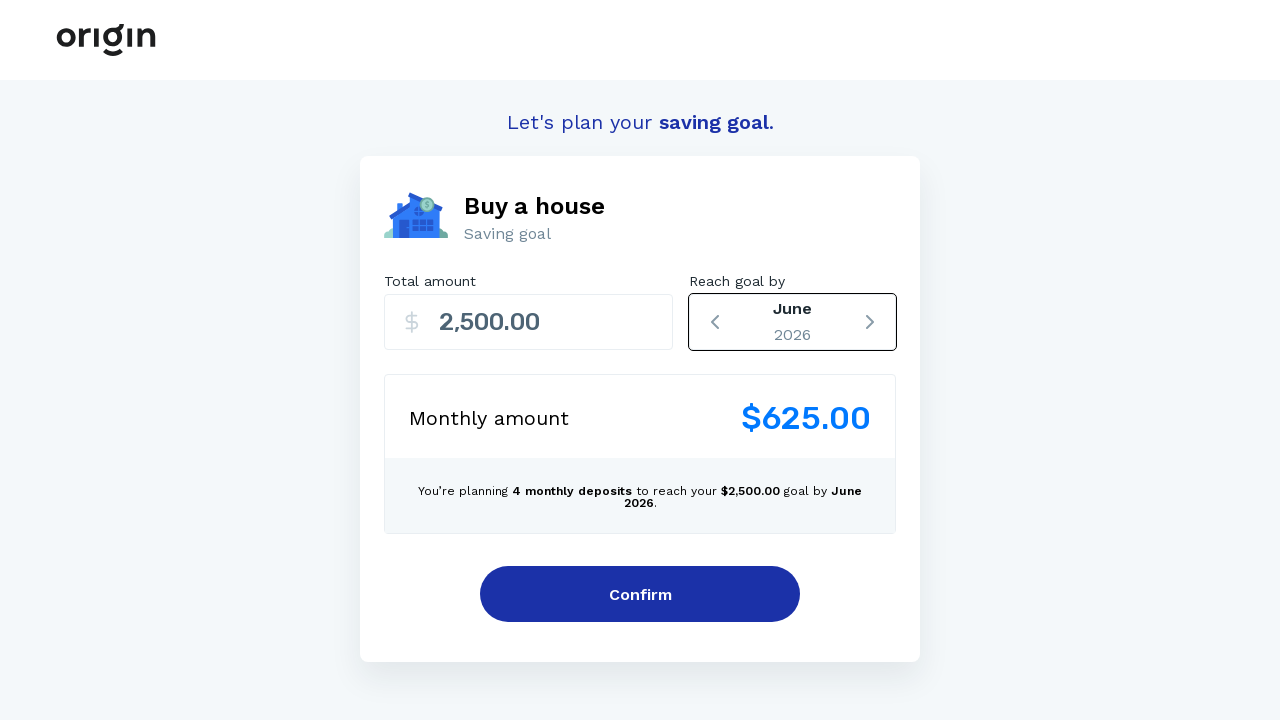